Tests switching between browser windows by clicking a link that opens a new window and switching to it using index-based access.

Starting URL: https://practice.cydeo.com/windows

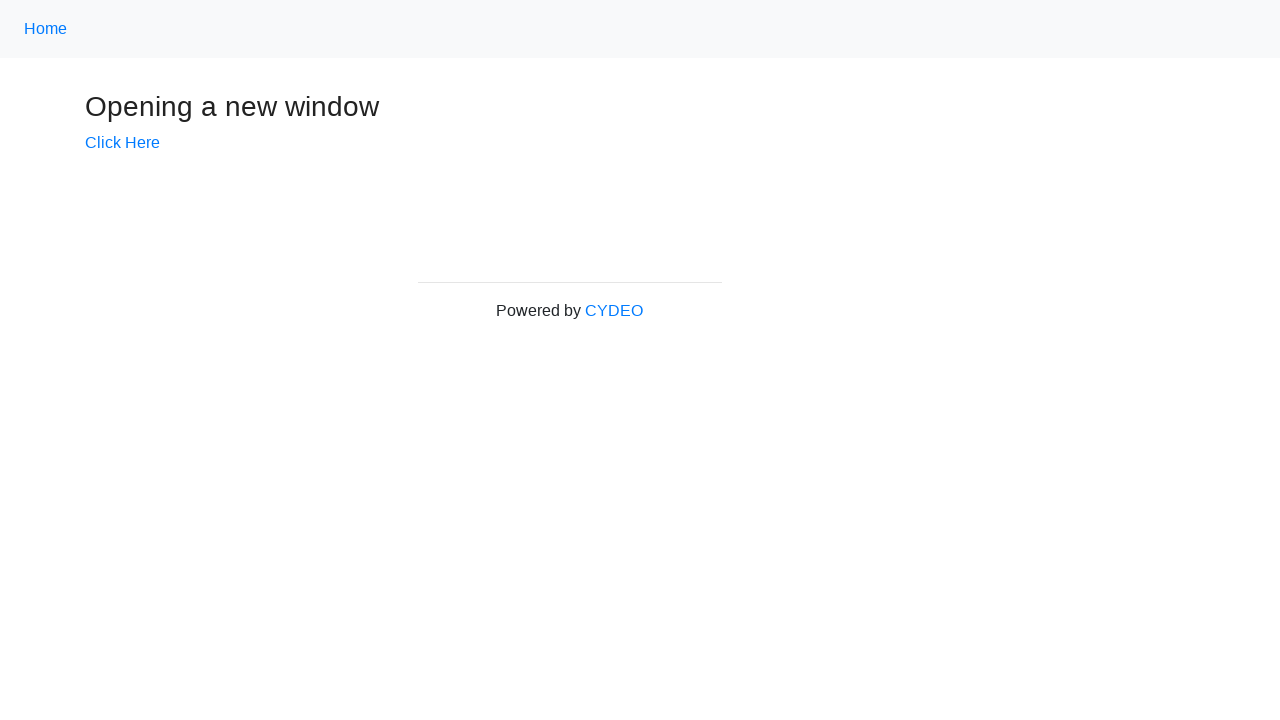

Clicked 'Click Here' link to open new window at (122, 143) on text=Click Here
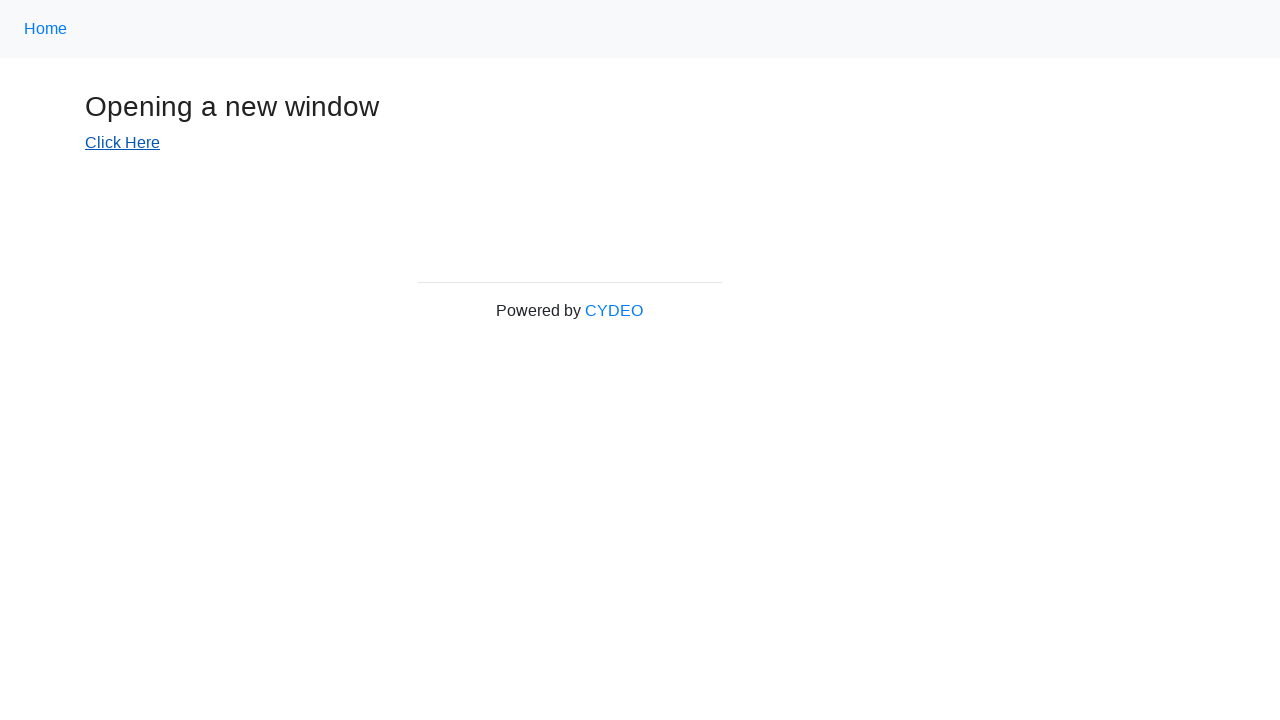

Captured new page/window object
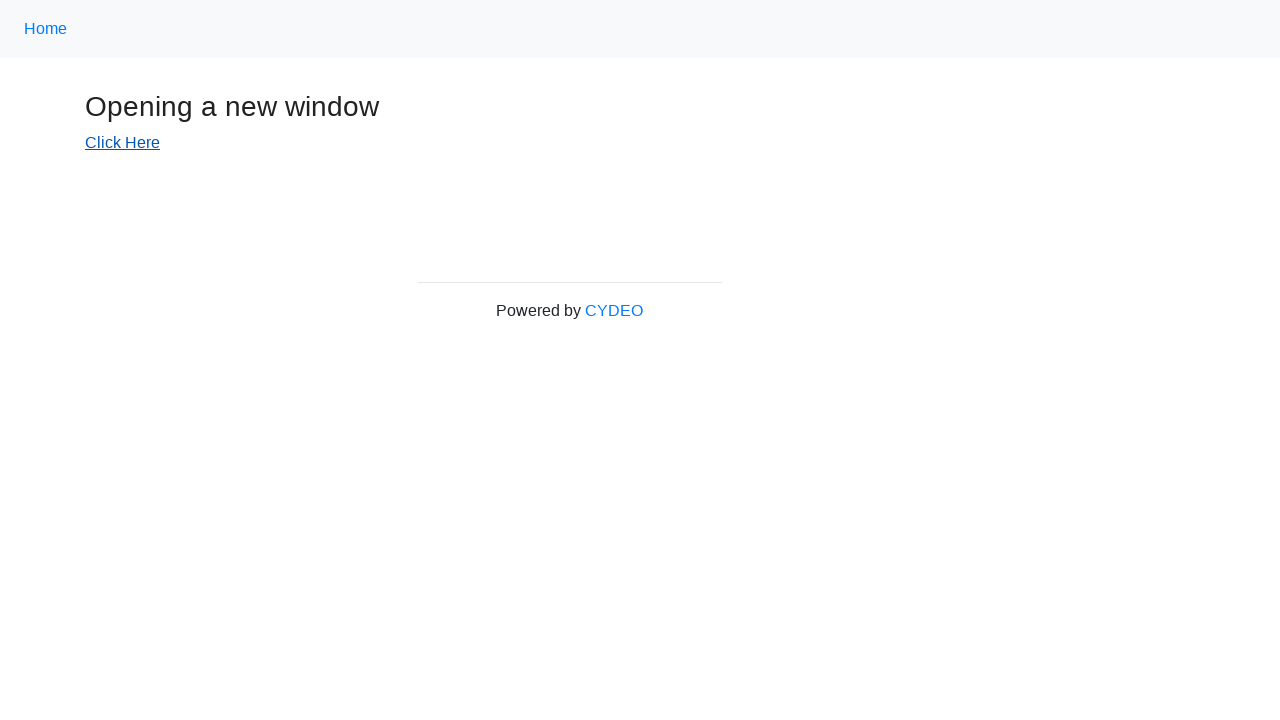

New page loaded successfully
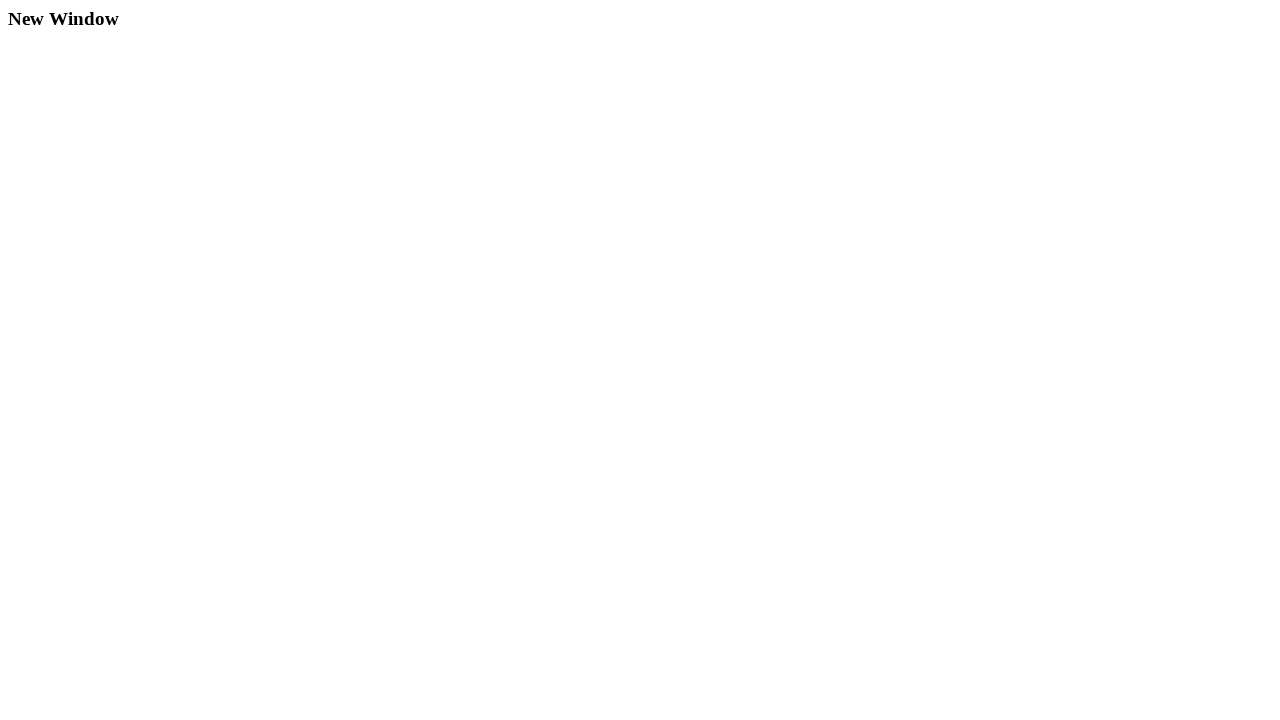

Retrieved title of new window
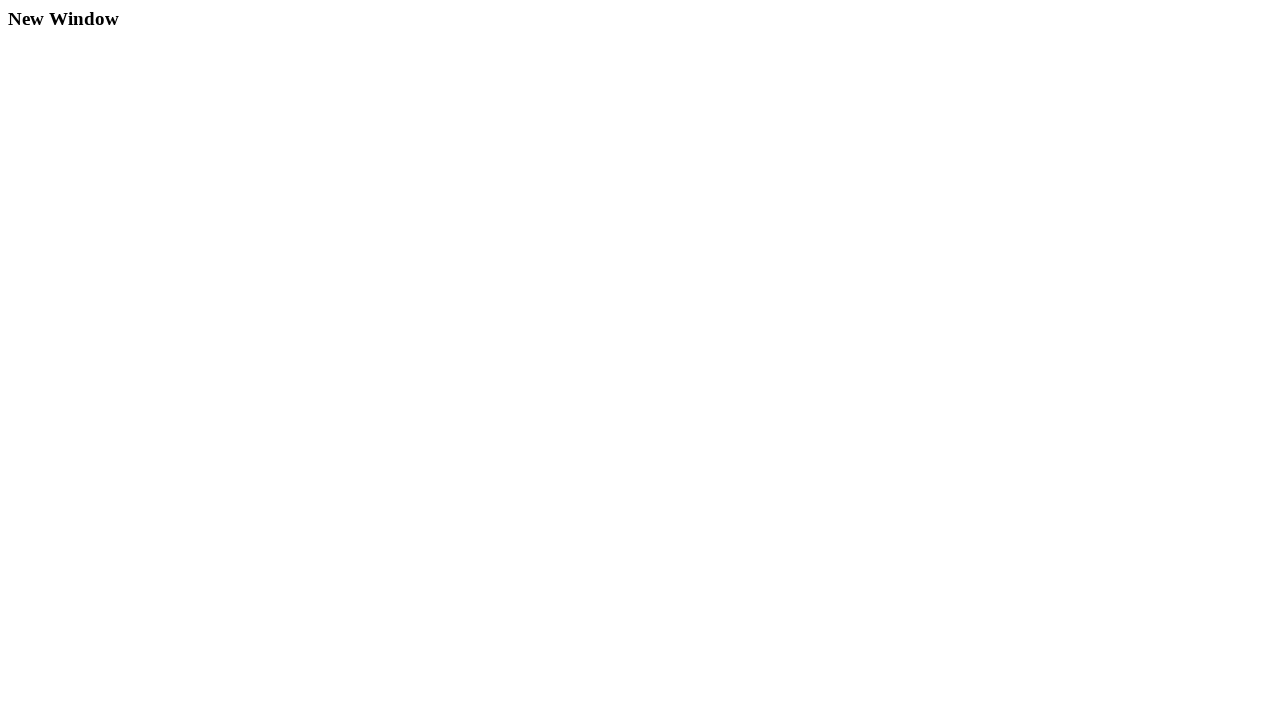

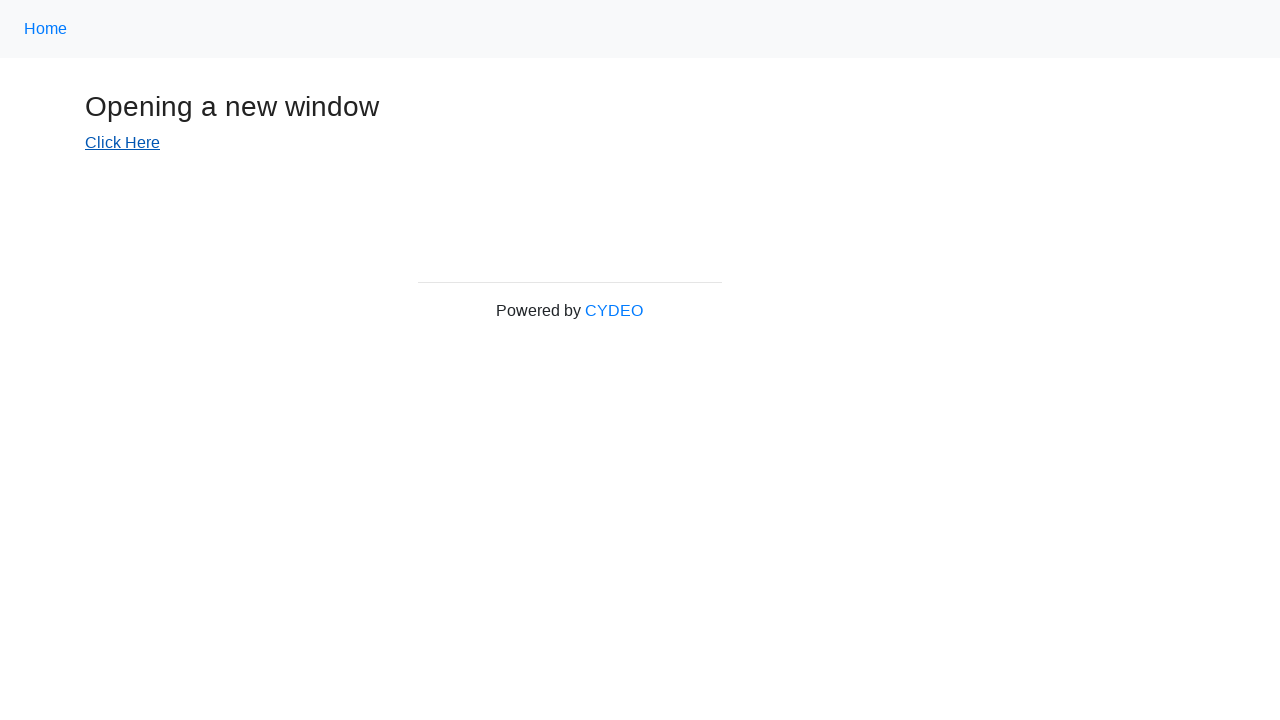